Tests page scrolling functionality by scrolling to the footer element and verifying scroll position changes

Starting URL: https://webdriver.io/

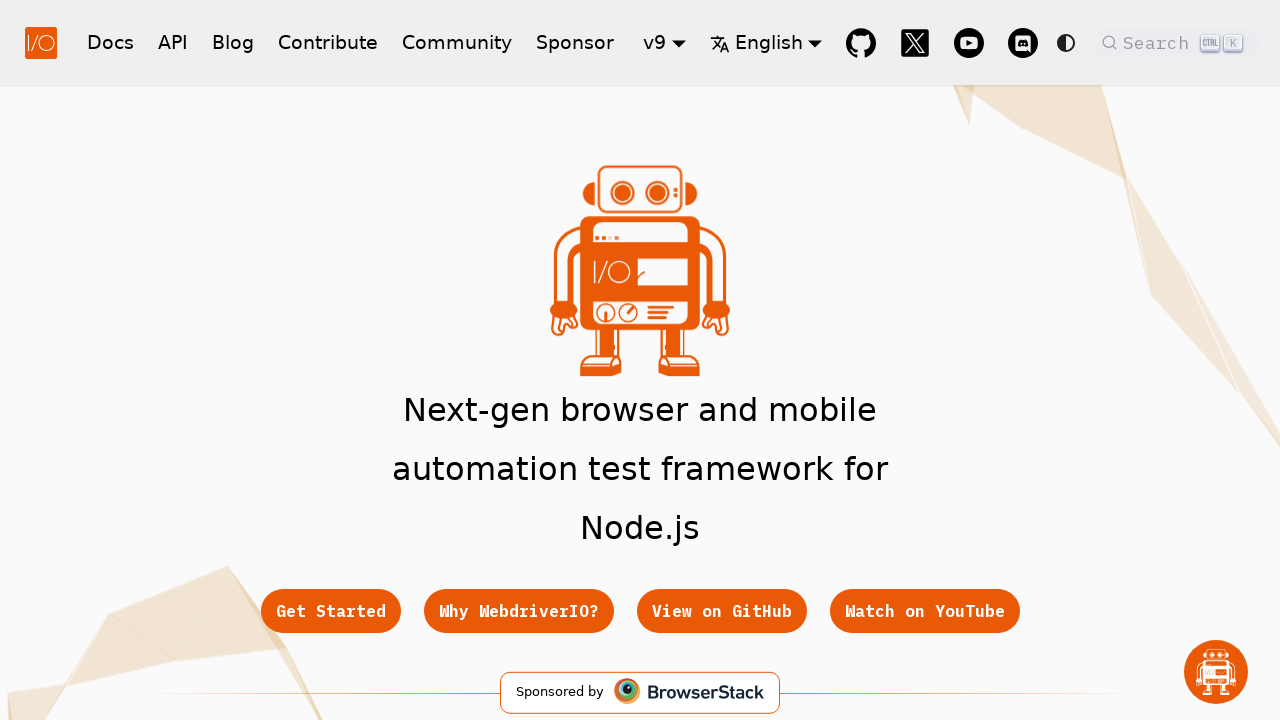

Navigated to https://webdriver.io/
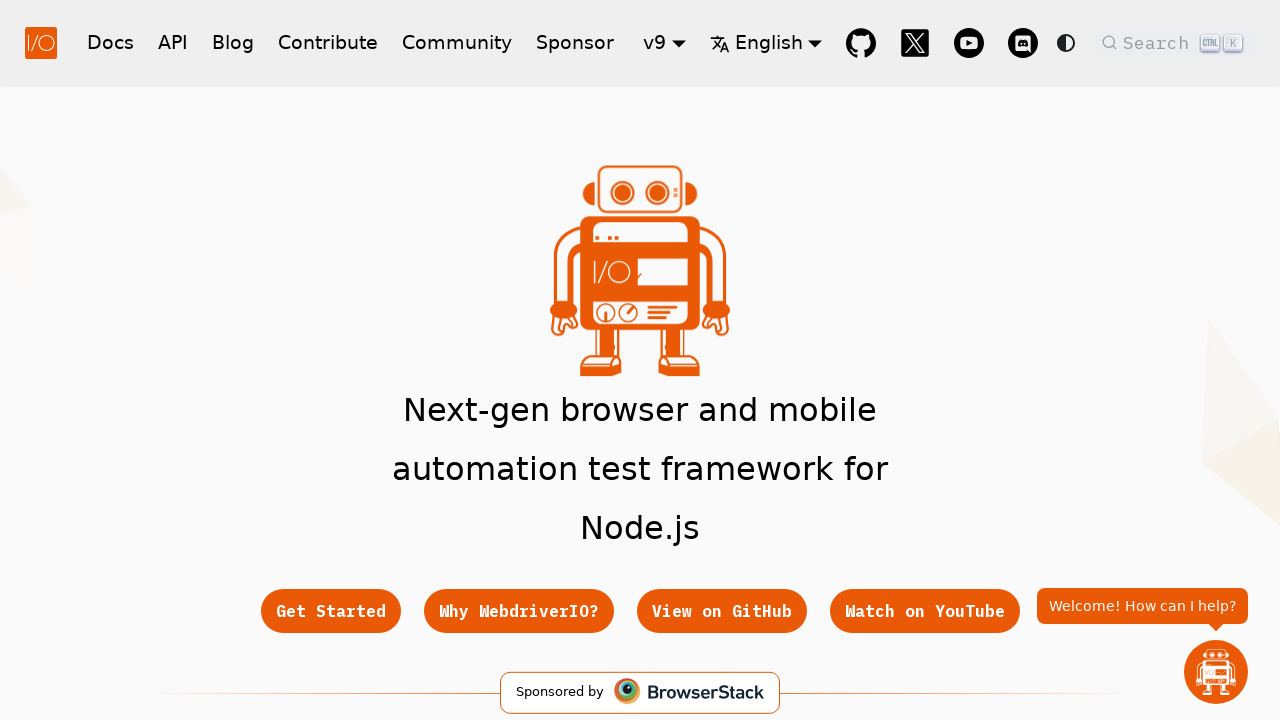

Retrieved initial scroll position: [0, 0]
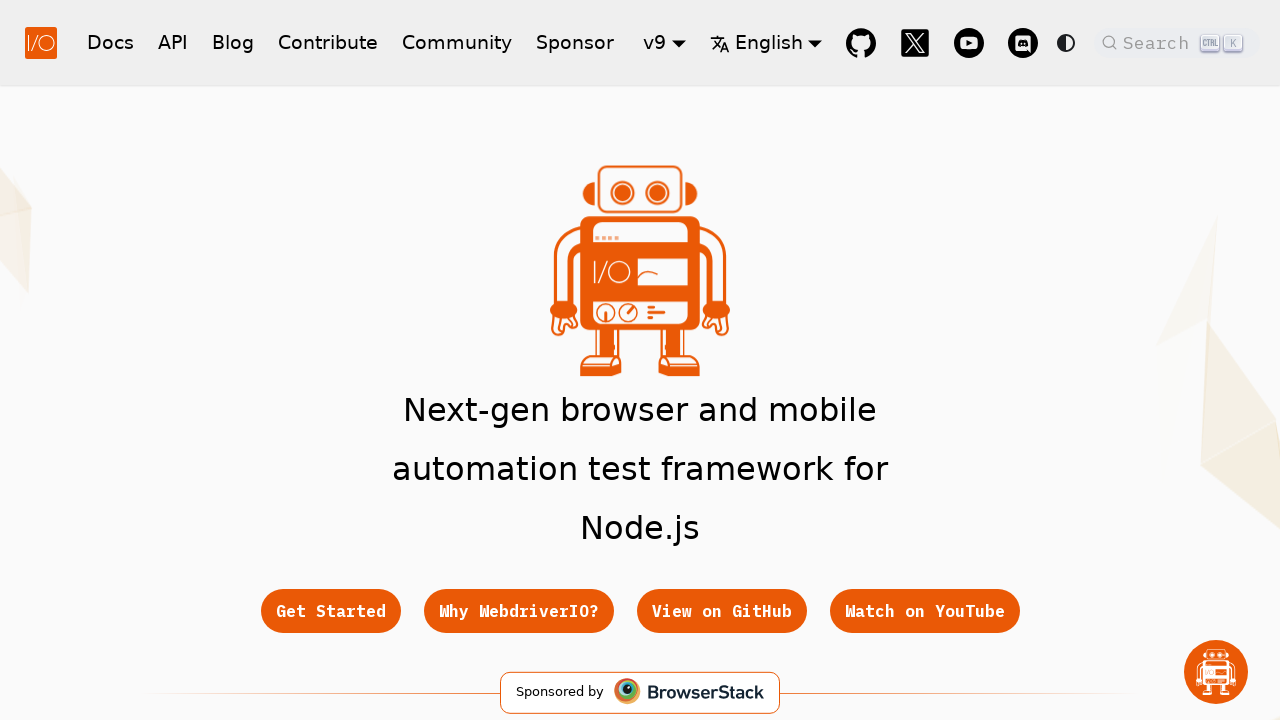

Verified initial scroll position is at top
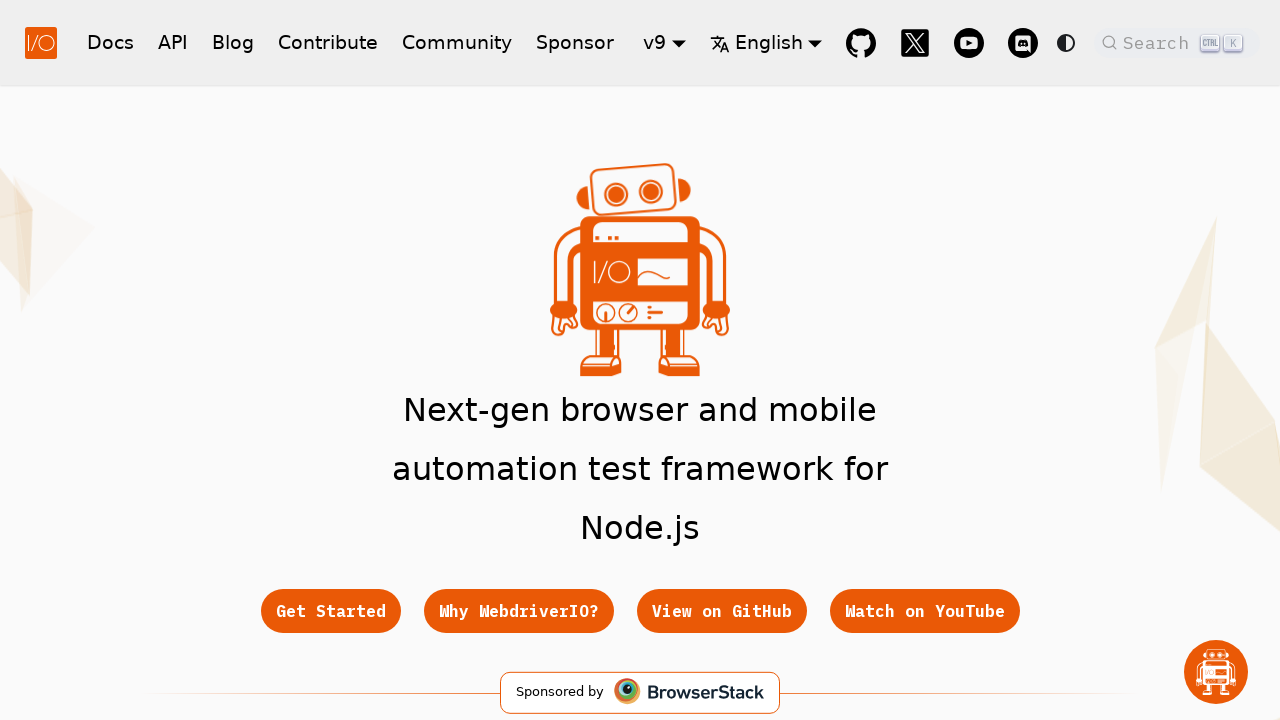

Scrolled footer element into view
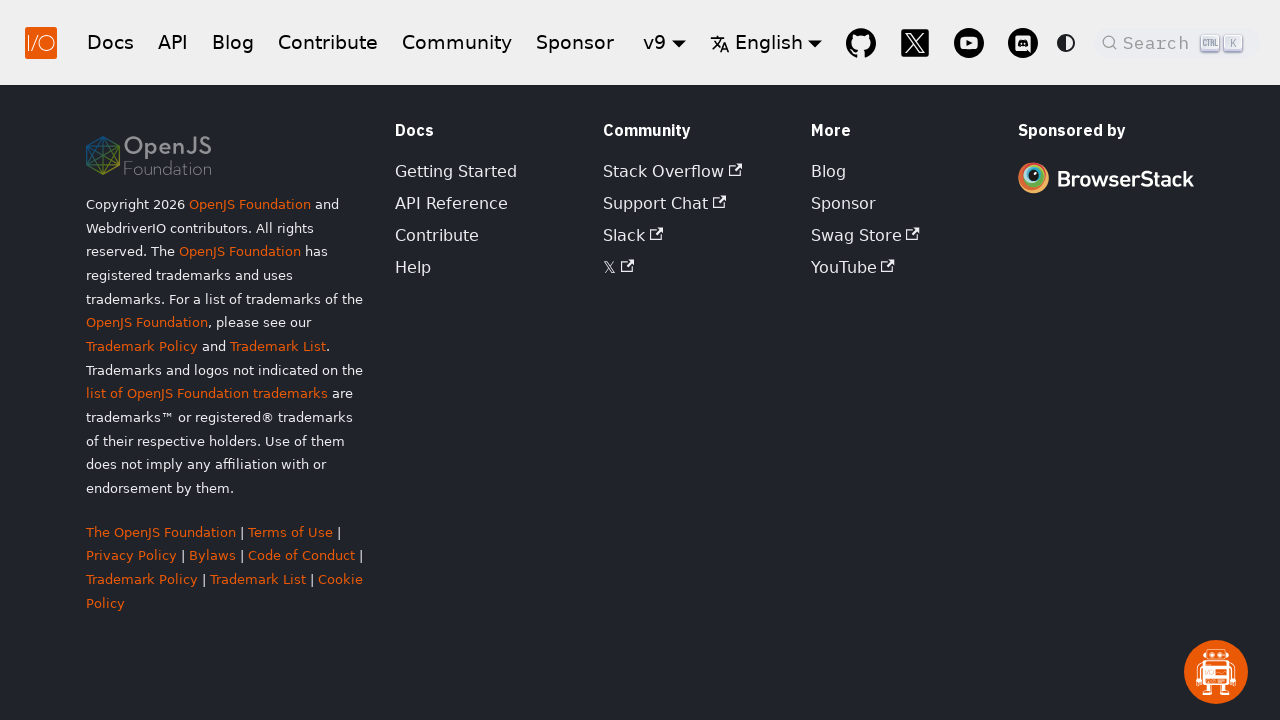

Retrieved scroll position after scrolling: Y=4797
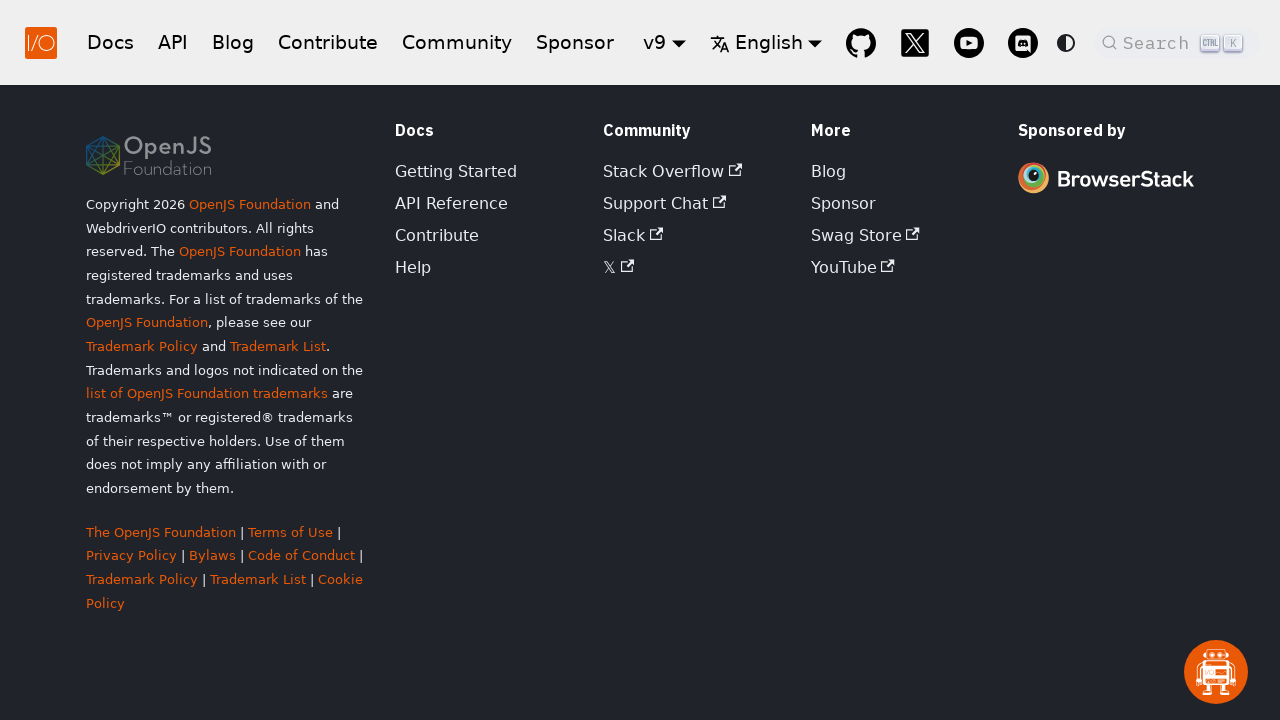

Verified page scrolled down more than 100 pixels
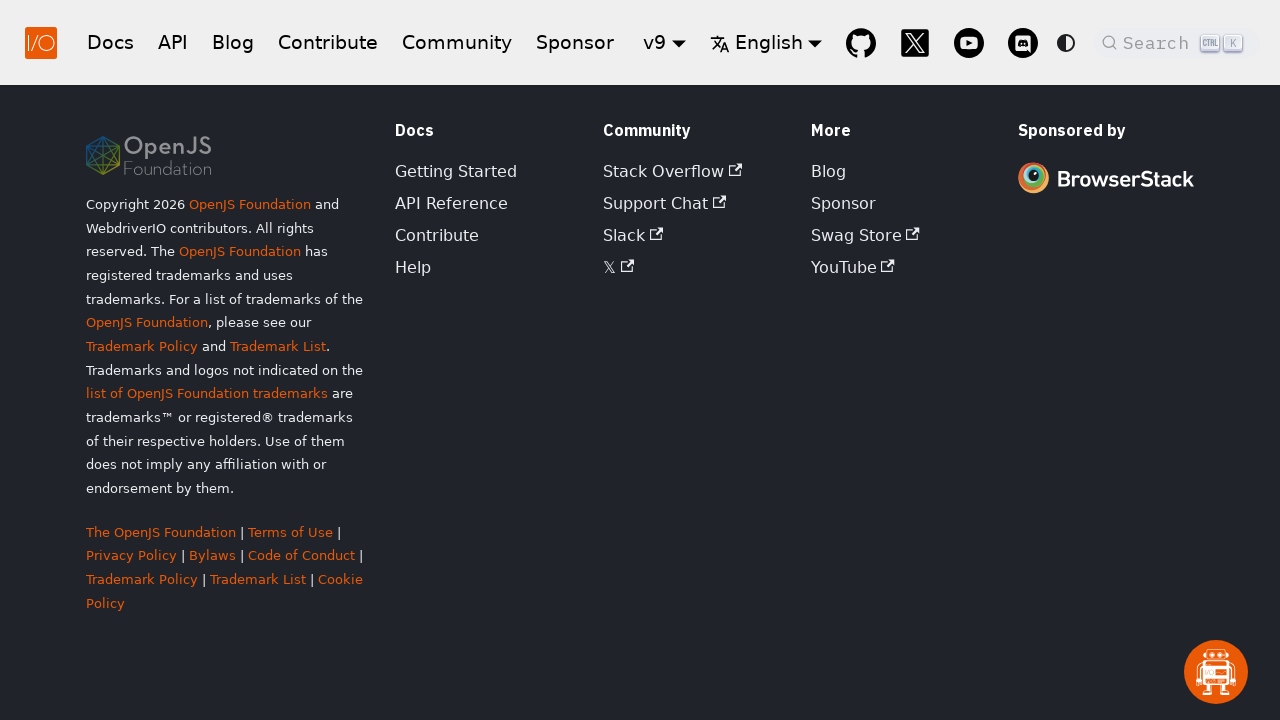

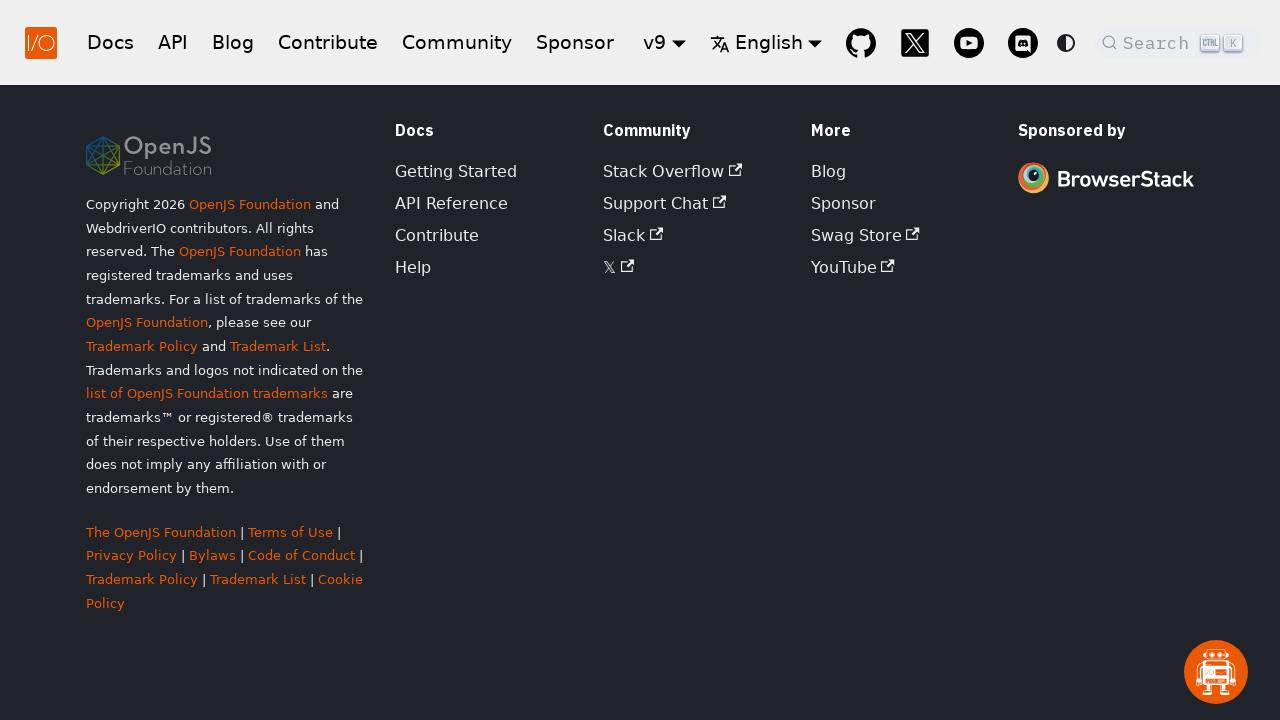